Tests clicking a modern alert button and verifying the modal content displays the expected message

Starting URL: https://letcode.in/alert

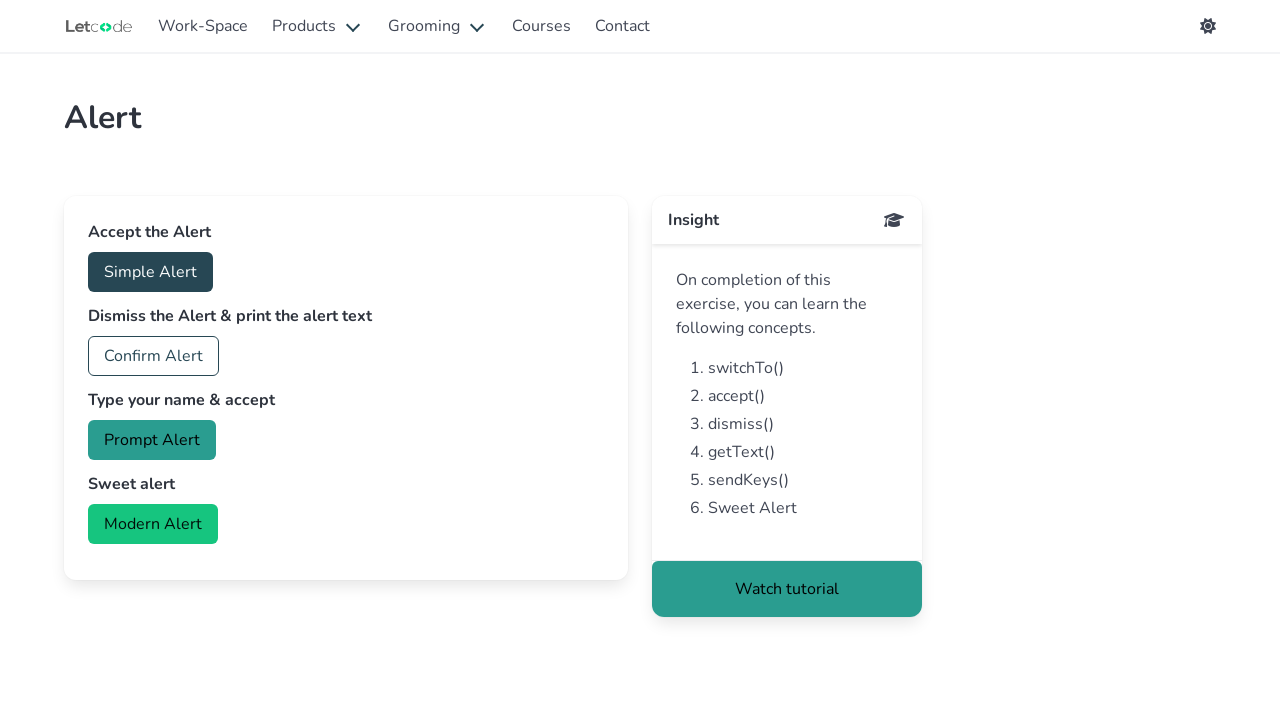

Clicked the modern alert button at (153, 524) on internal:role=button[name="modern alert"i]
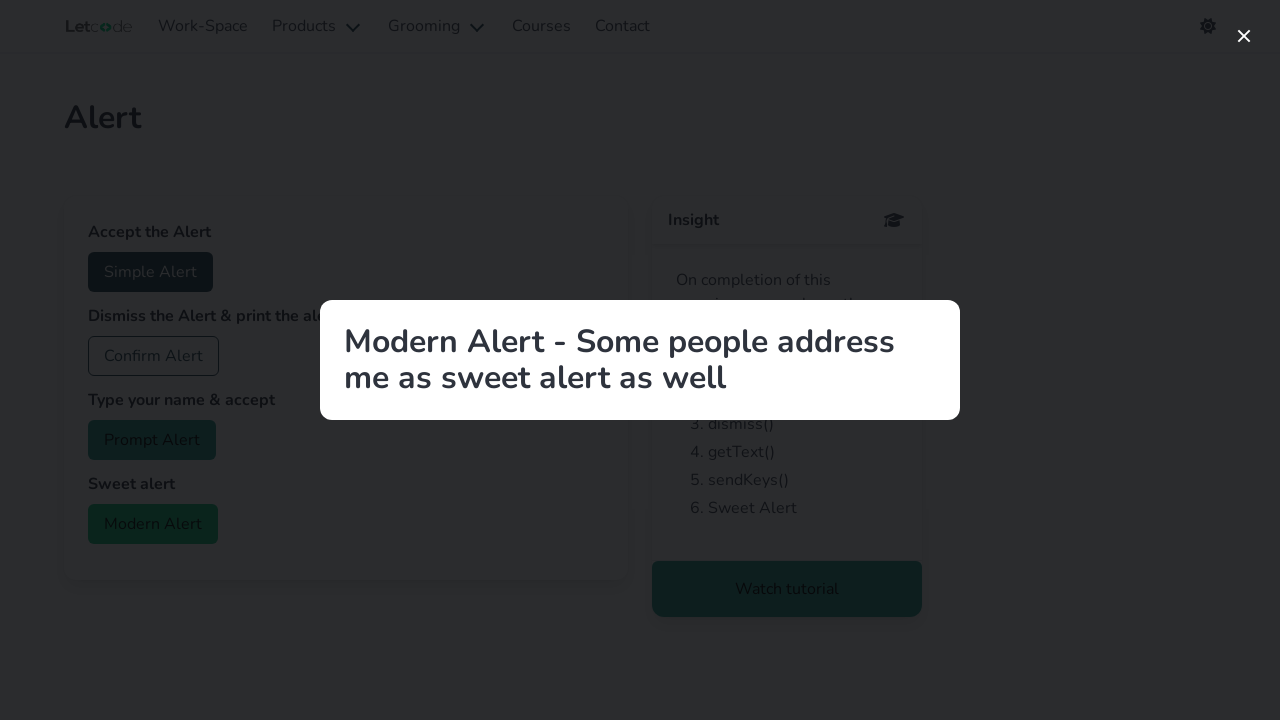

Verified modal content displays expected message 'Modern Alert - Some people address me as sweet alert as well'
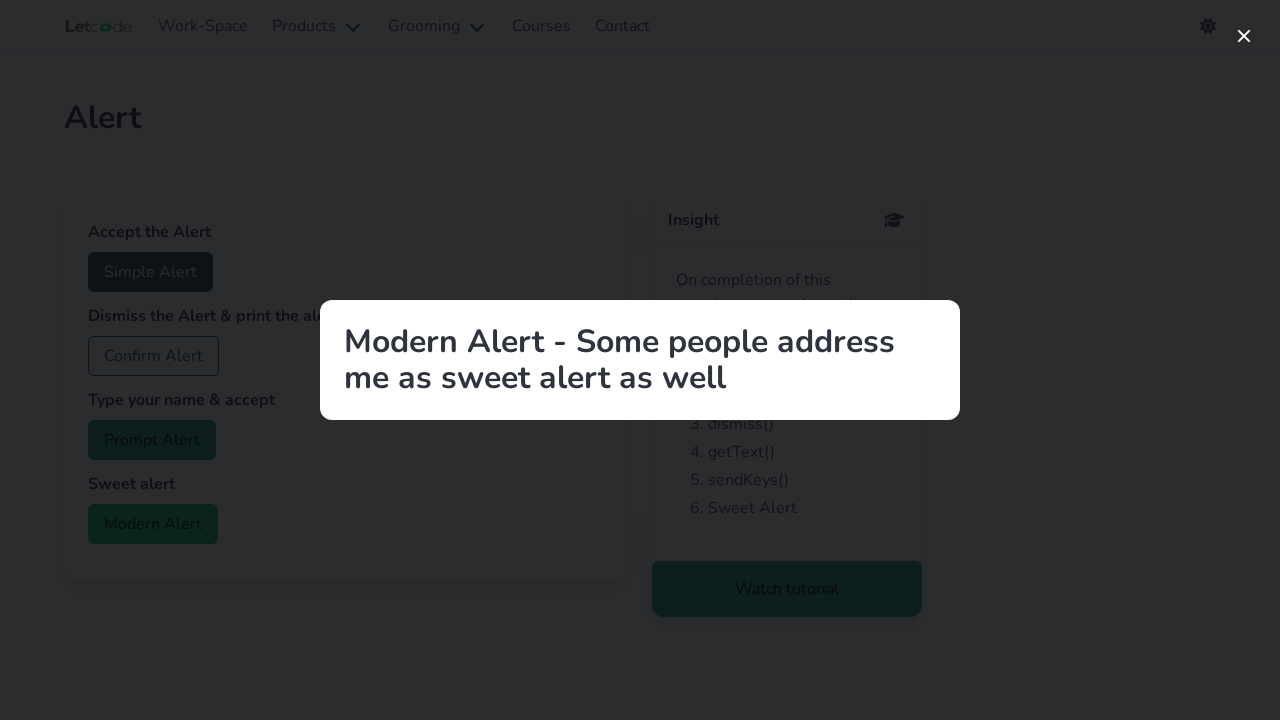

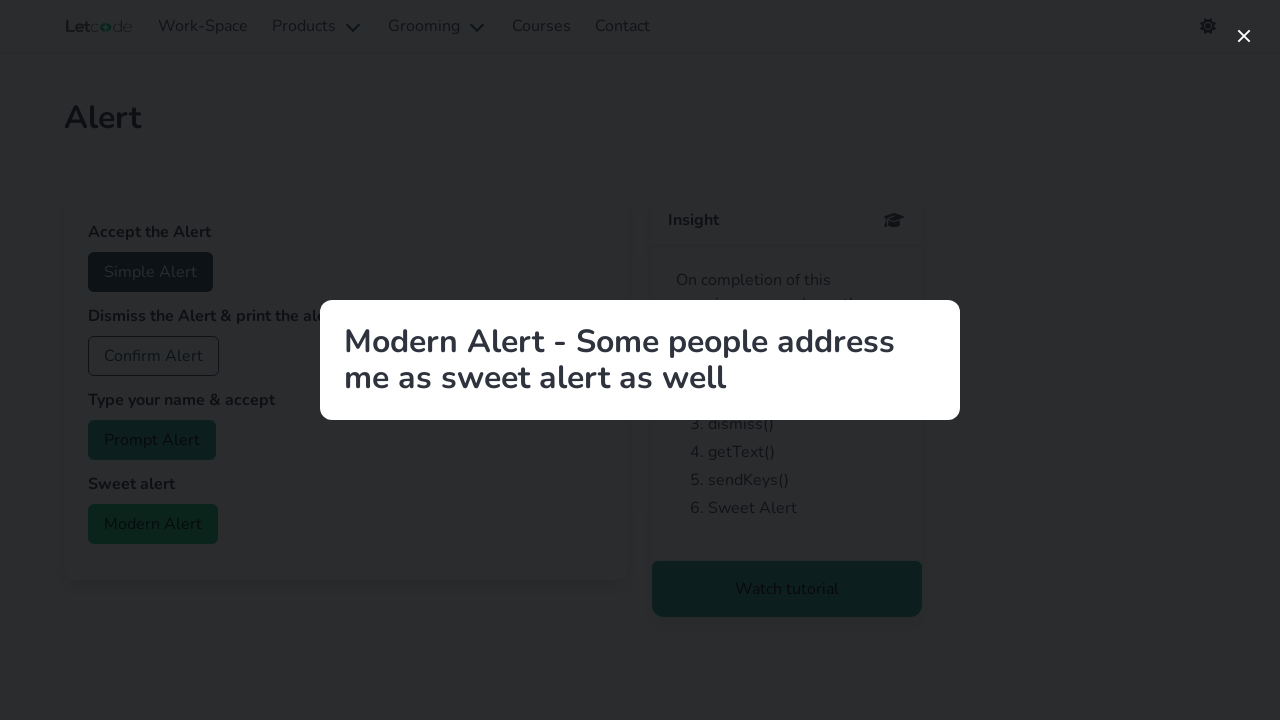